Tests that invalid email format is not accepted in the form submission

Starting URL: https://davi-vert.vercel.app/index.html

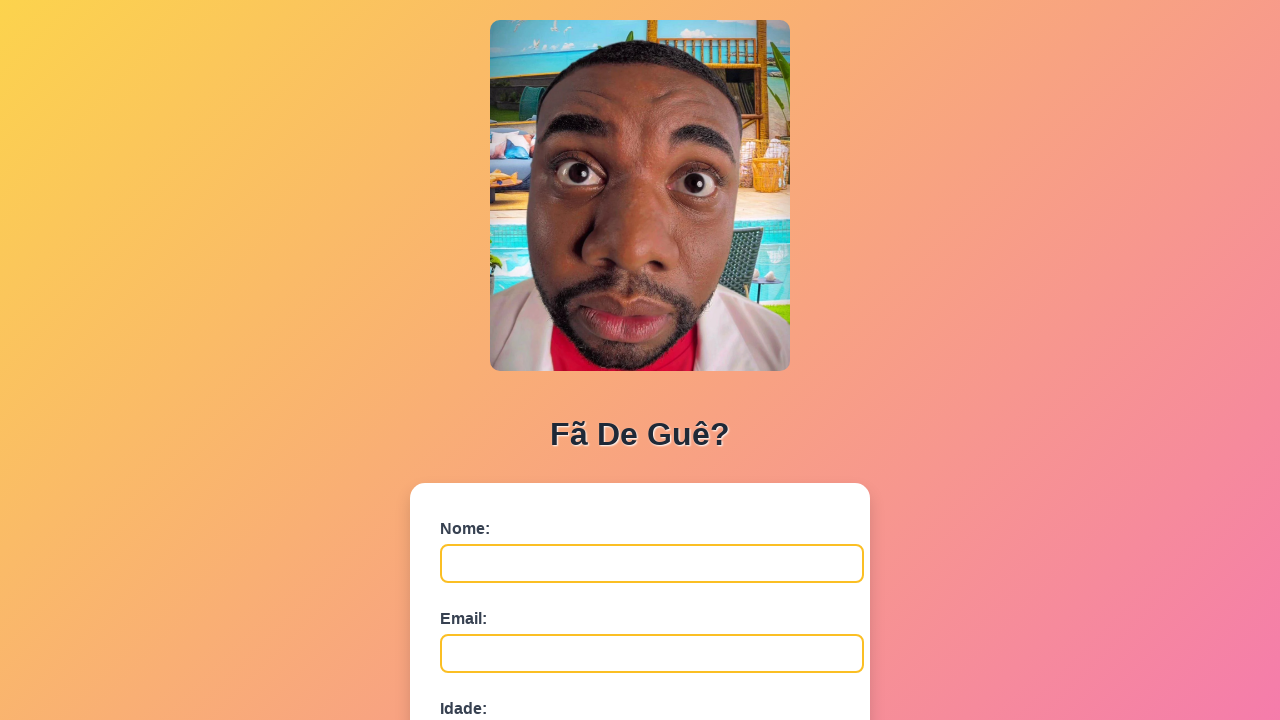

Cleared localStorage
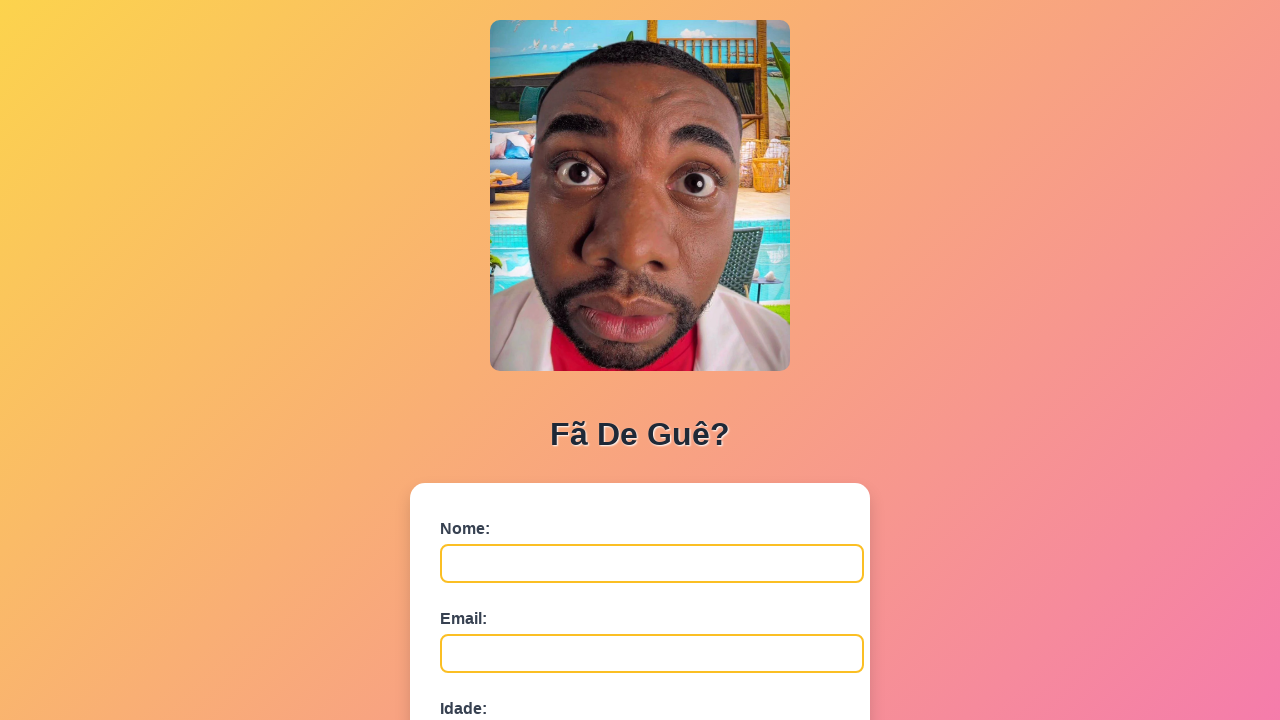

Filled name field with 'Email Ruim' on #nome
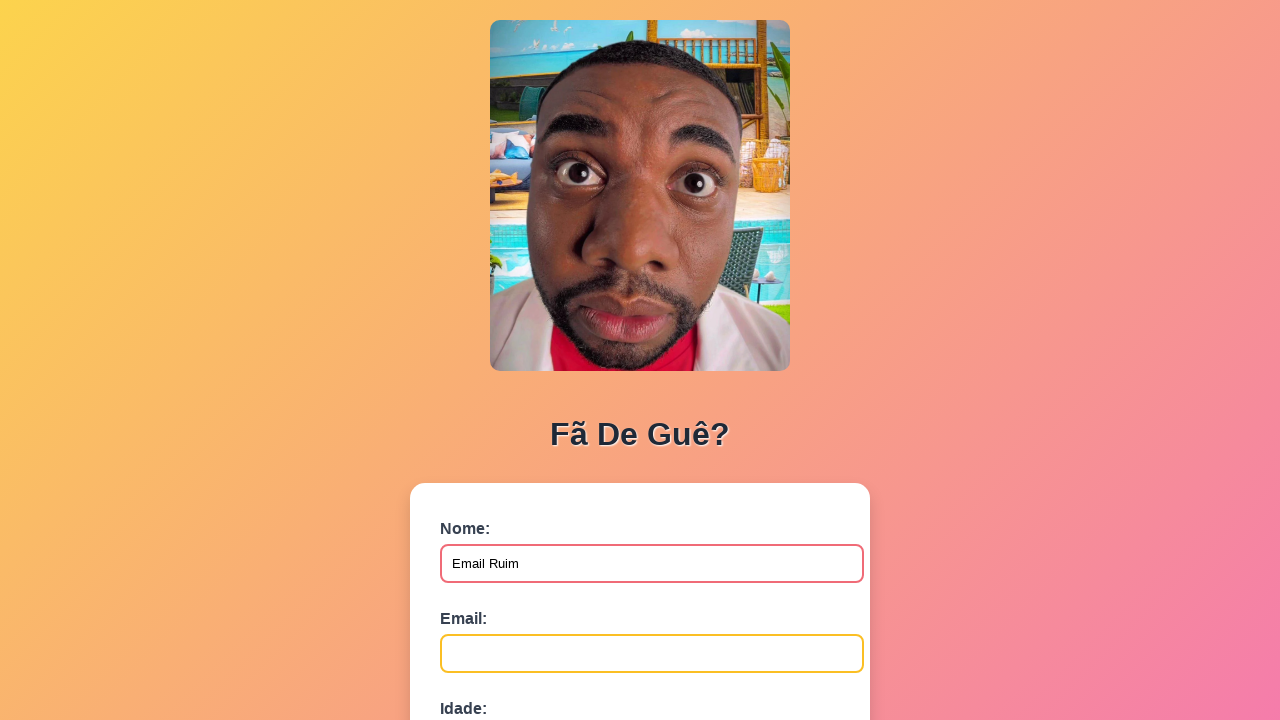

Filled email field with invalid format 'emailinvalido' on #email
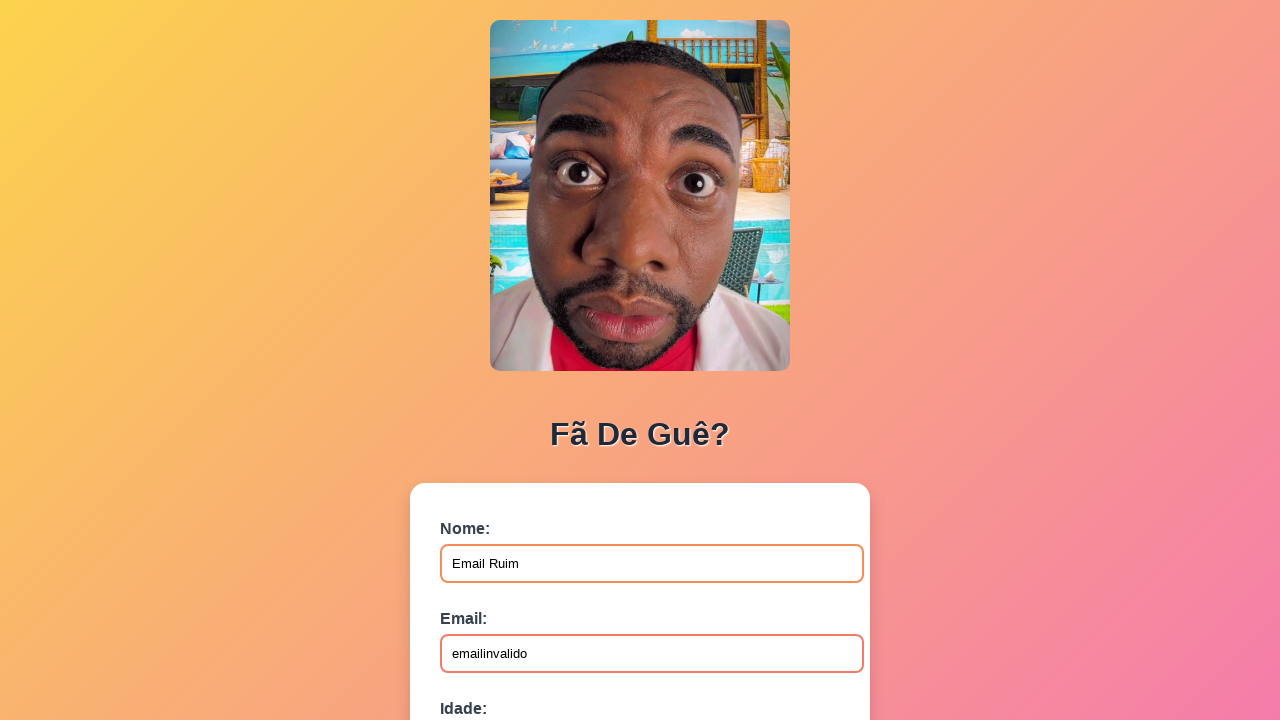

Filled age field with '30' on #idade
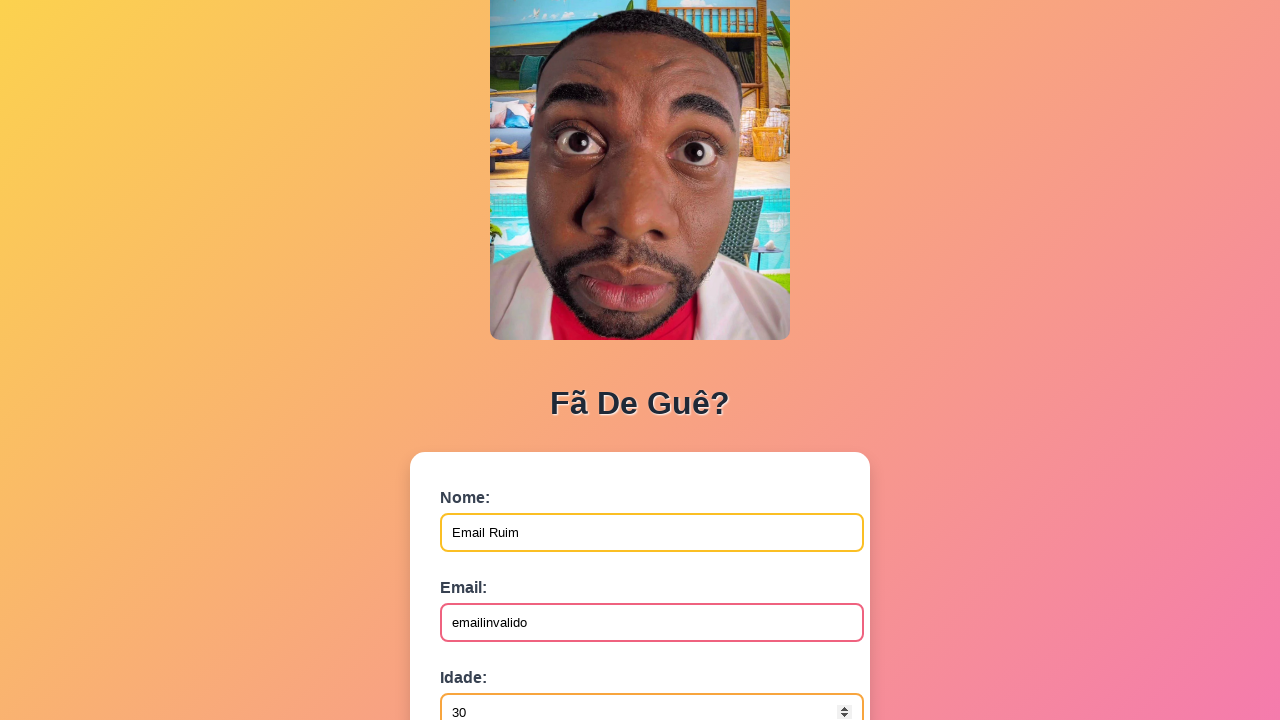

Clicked form submit button at (490, 569) on button[type='submit']
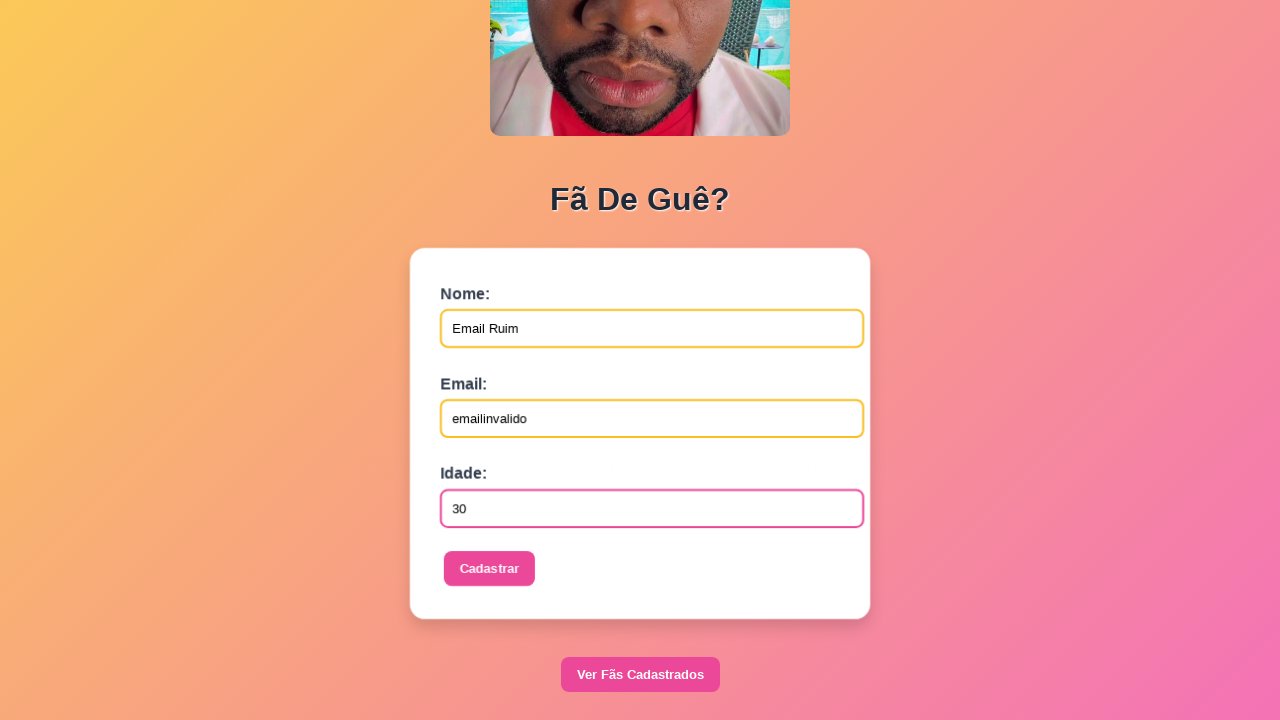

Set up dialog handler to accept alerts
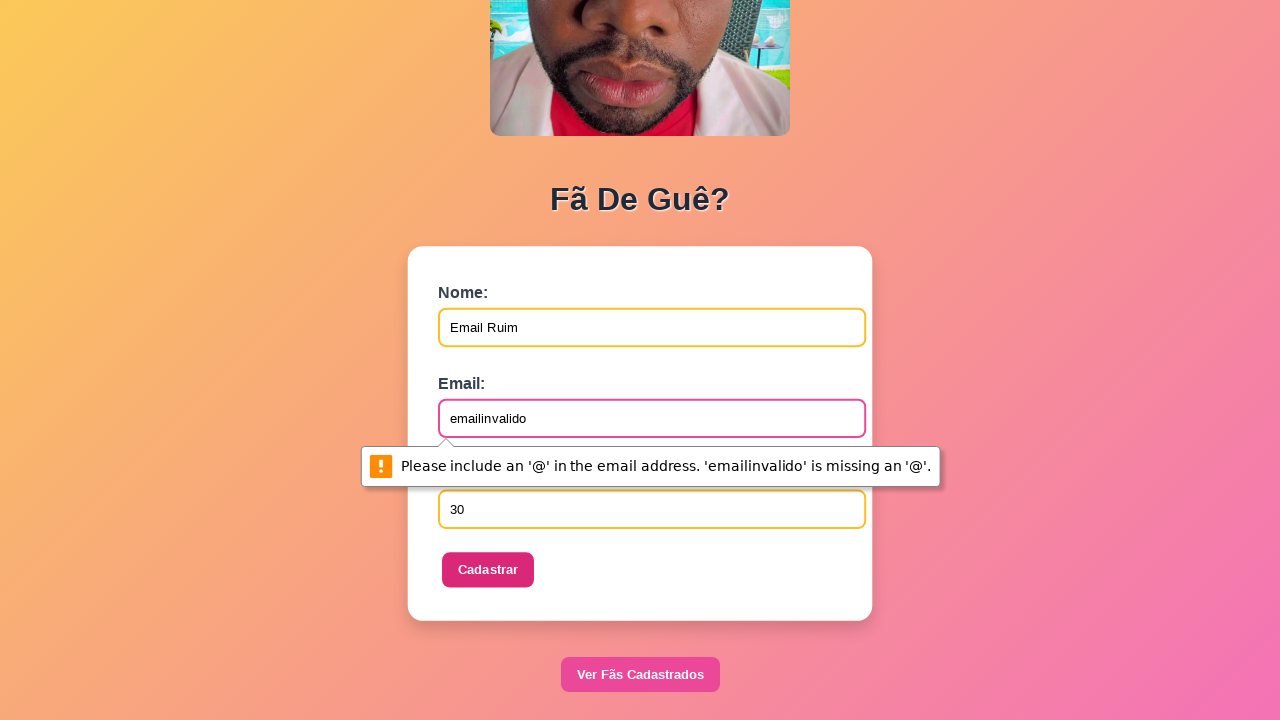

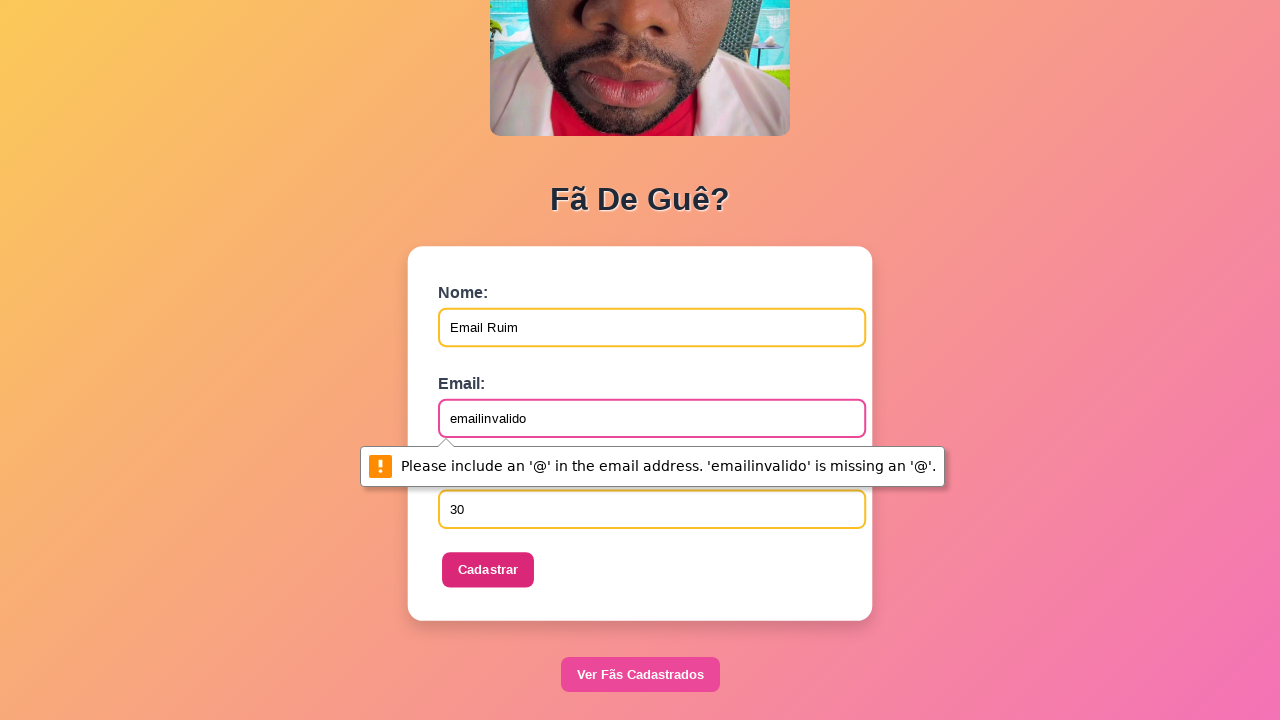